Tests various dropdown handling techniques including traditional dropdown, multi-select dropdown, custom Bootstrap-like dropdown, static auto-suggest dropdown, and dynamic auto-suggest dropdown by selecting specific car options from each.

Starting URL: https://claruswaysda.github.io/Dropdowns.html

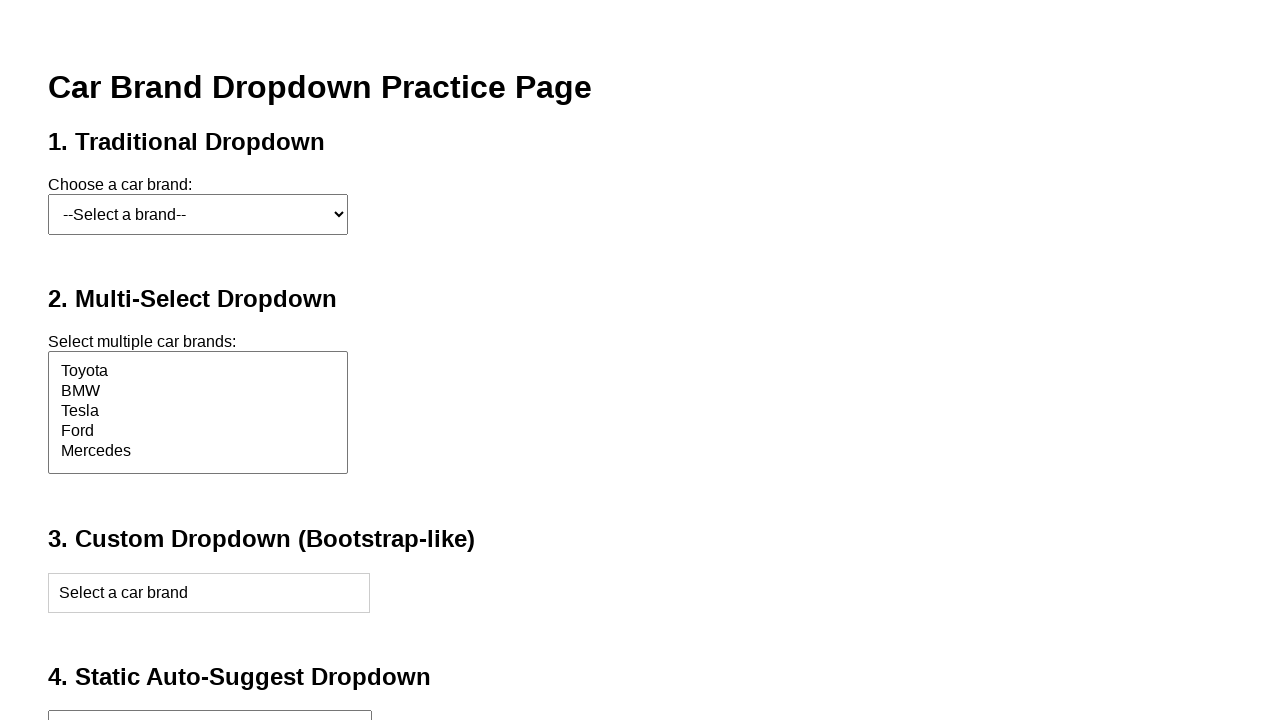

Navigated to dropdown test page
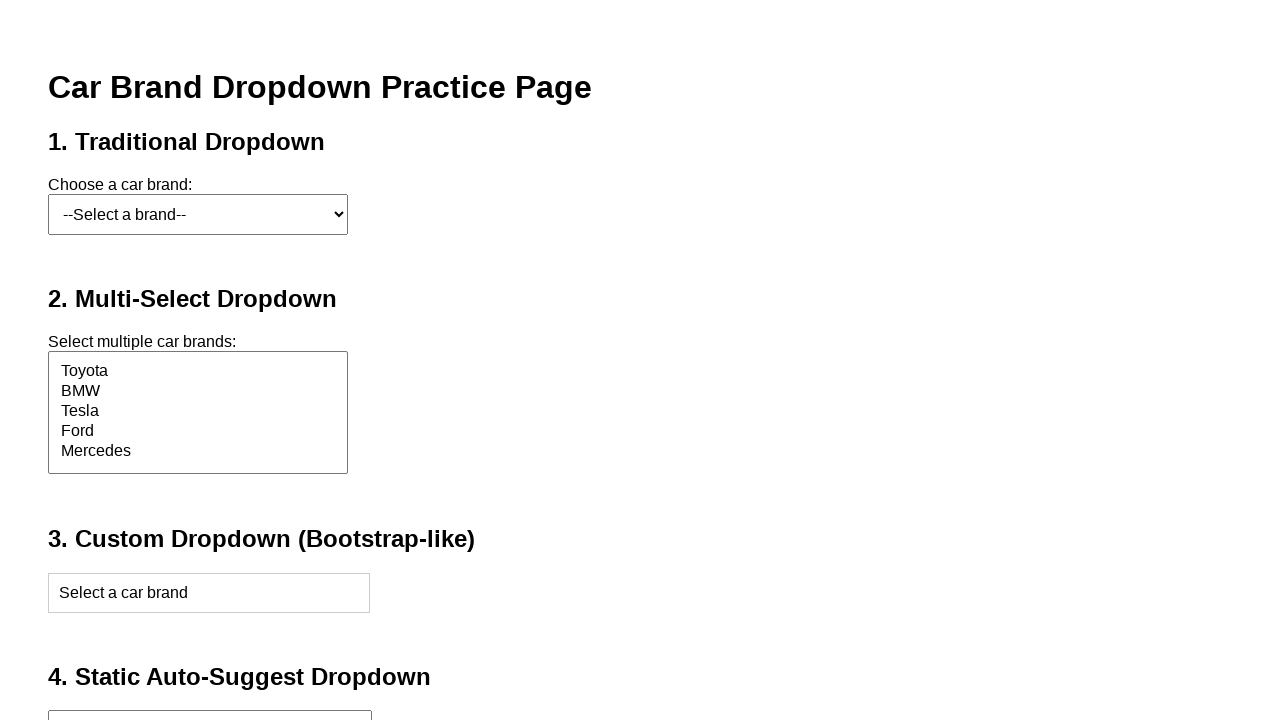

Selected 'Ford' from traditional dropdown on #carSelect
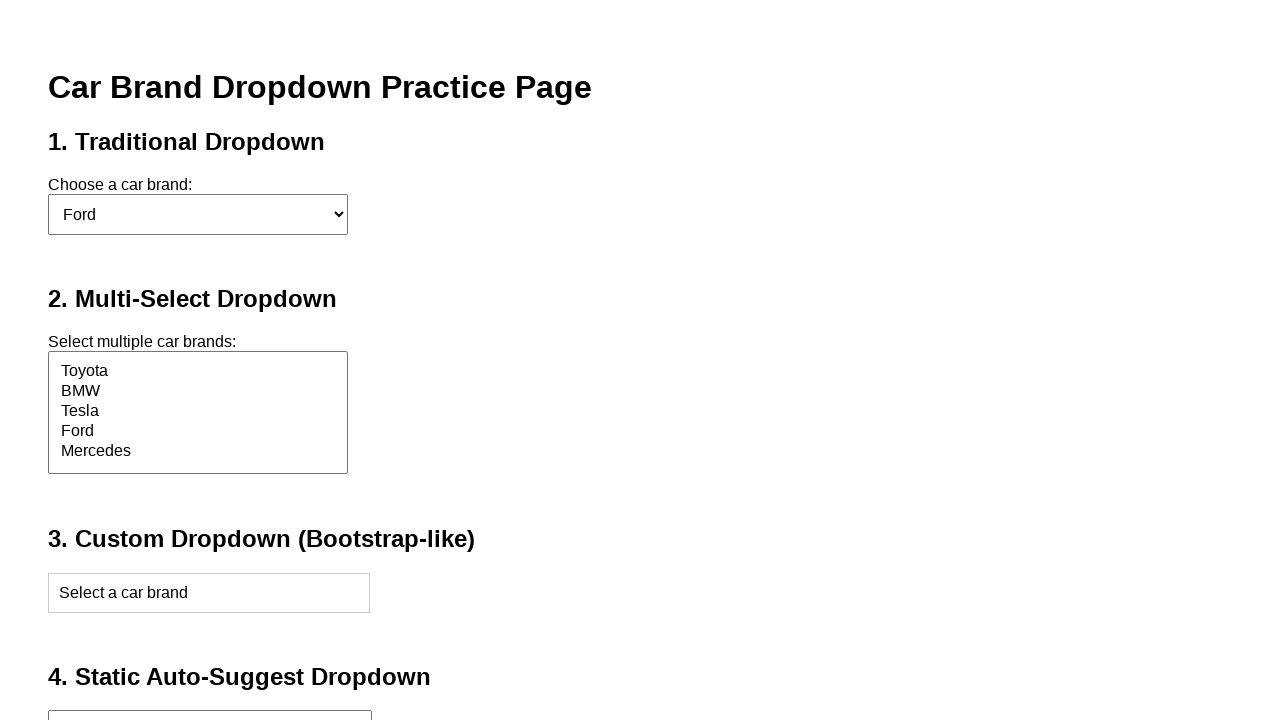

Selected 'Mercedes' from multi-select dropdown on #multiCarSelect
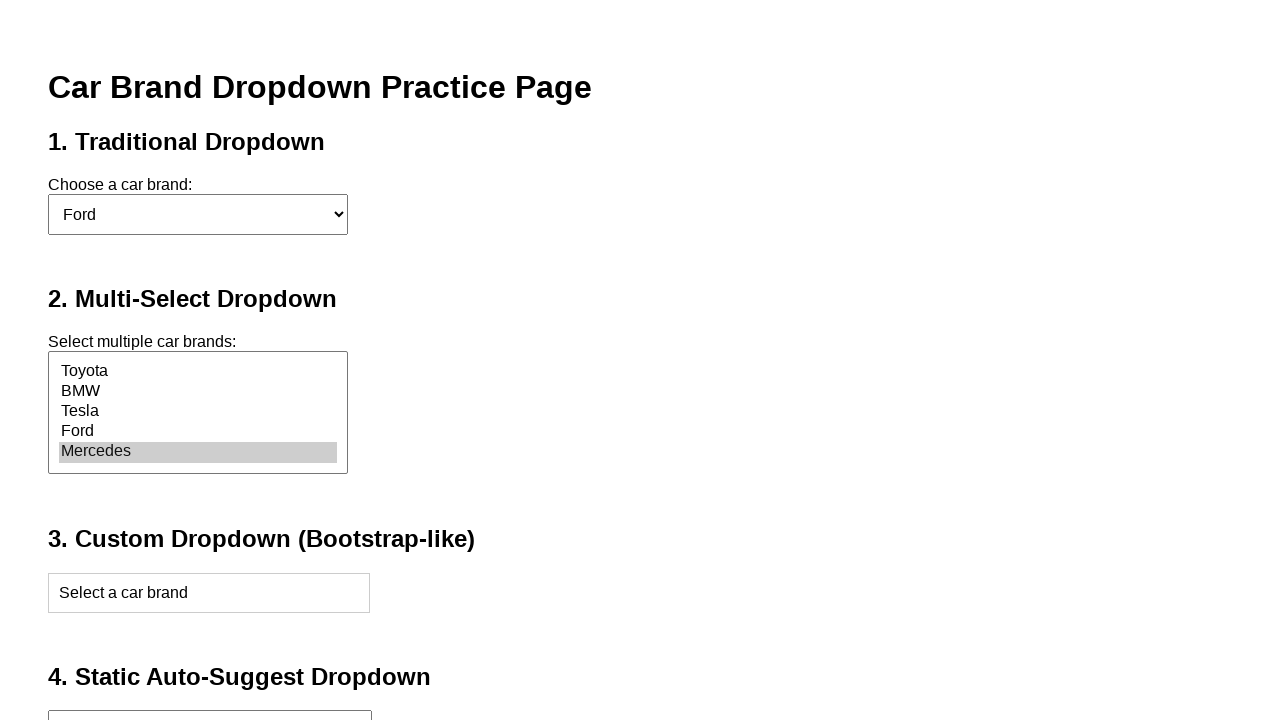

Clicked to open custom Bootstrap-like dropdown at (209, 593) on #customDropdown
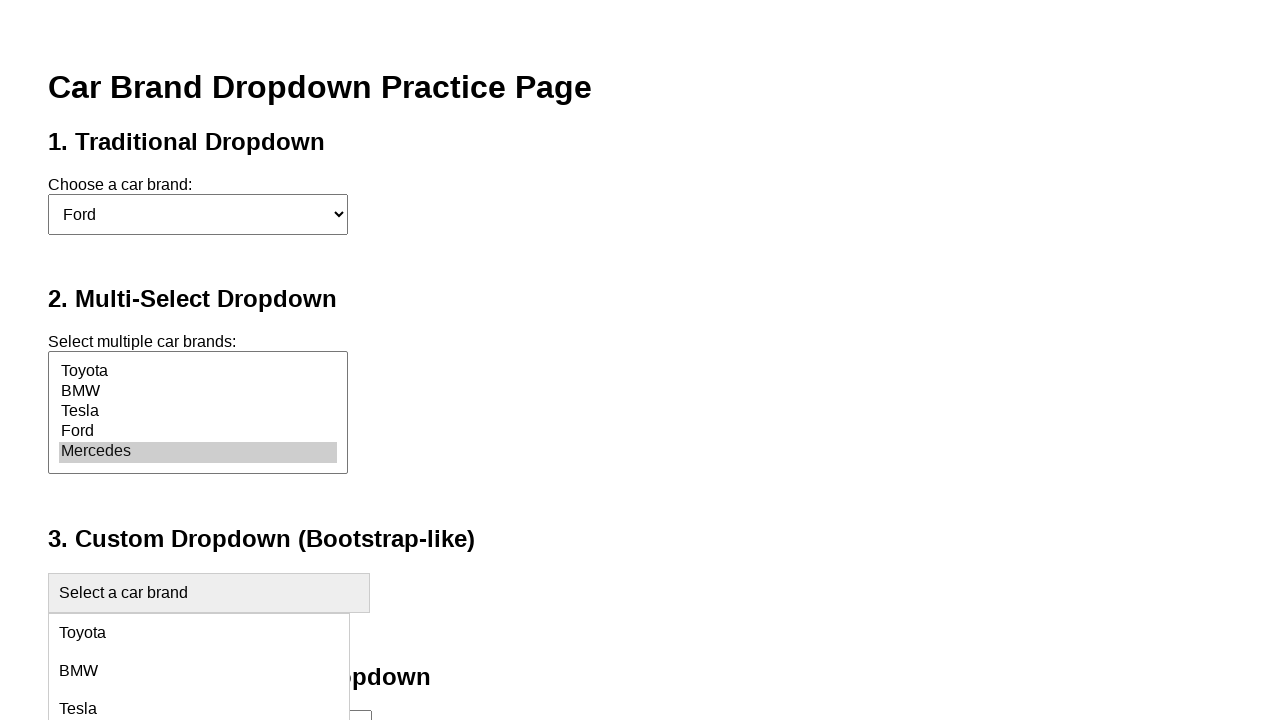

Selected 'BMW' from custom dropdown at (199, 671) on div.custom-dropdown:text('BMW')
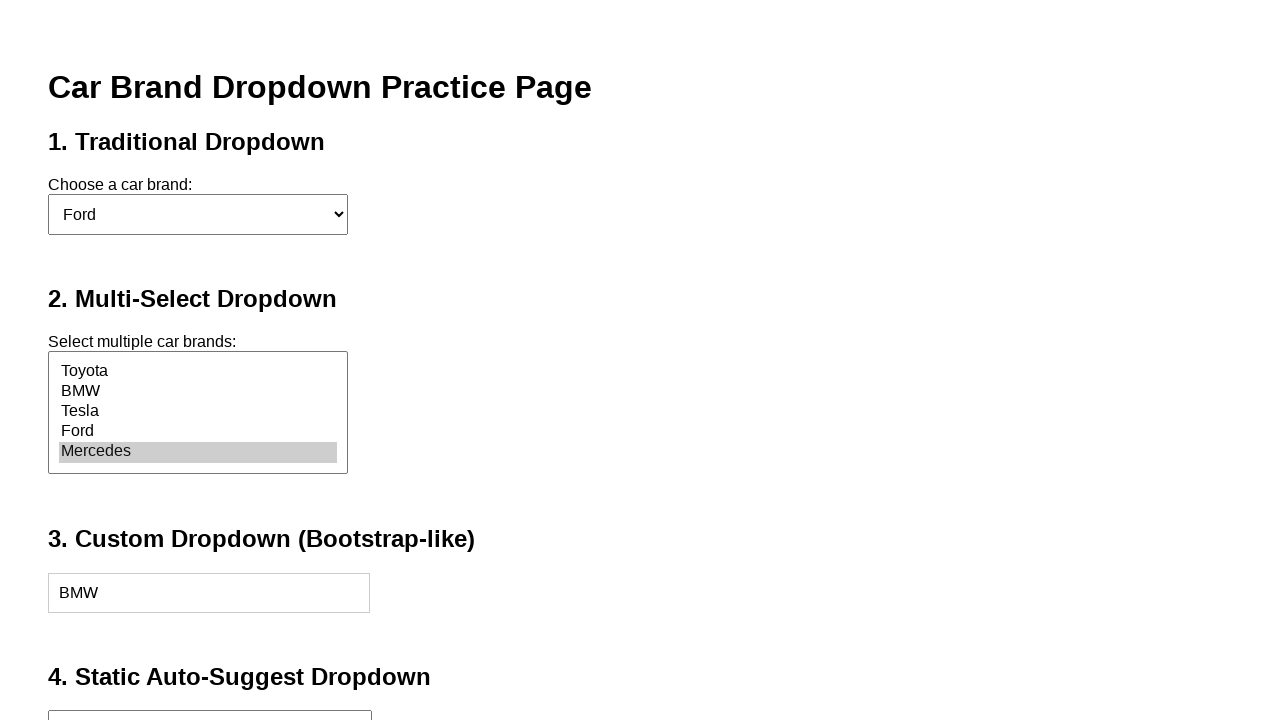

Typed 'Tesla Model 3' in static auto-suggest field on #staticInput
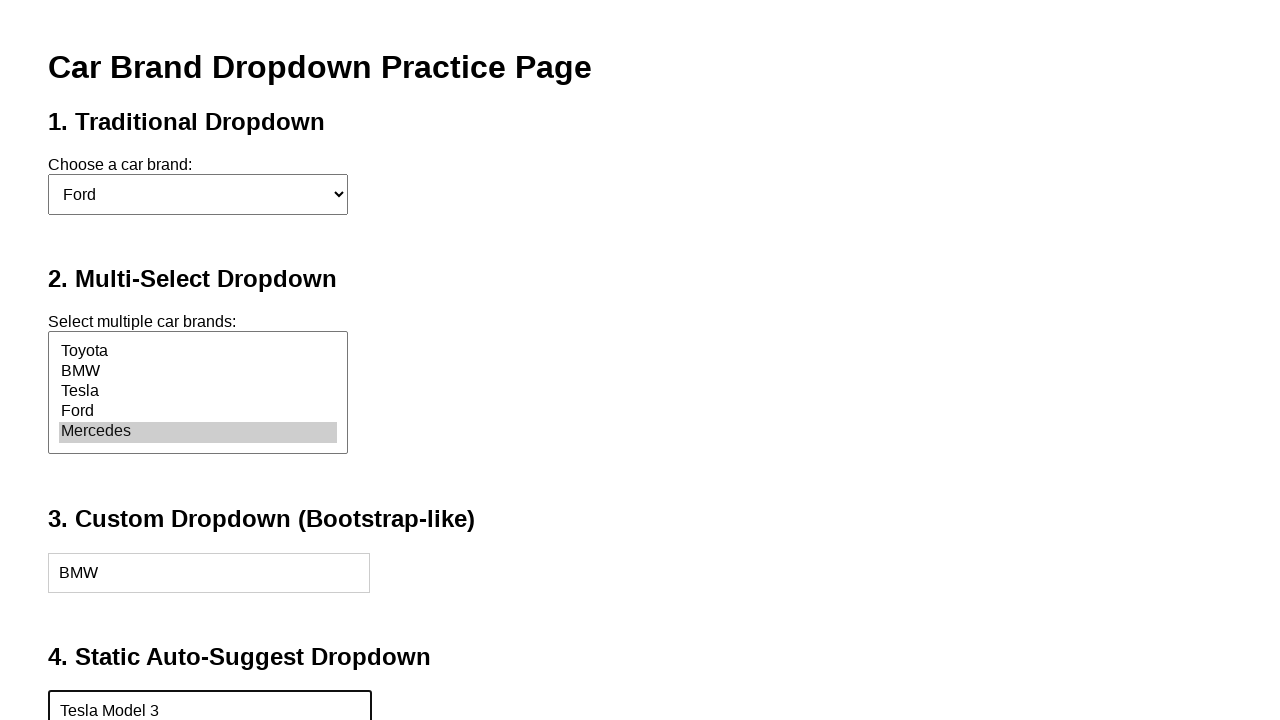

Selected 'Tesla Model 3' from static suggestions at (199, 462) on div.suggestion-item:text('Tesla Model 3')
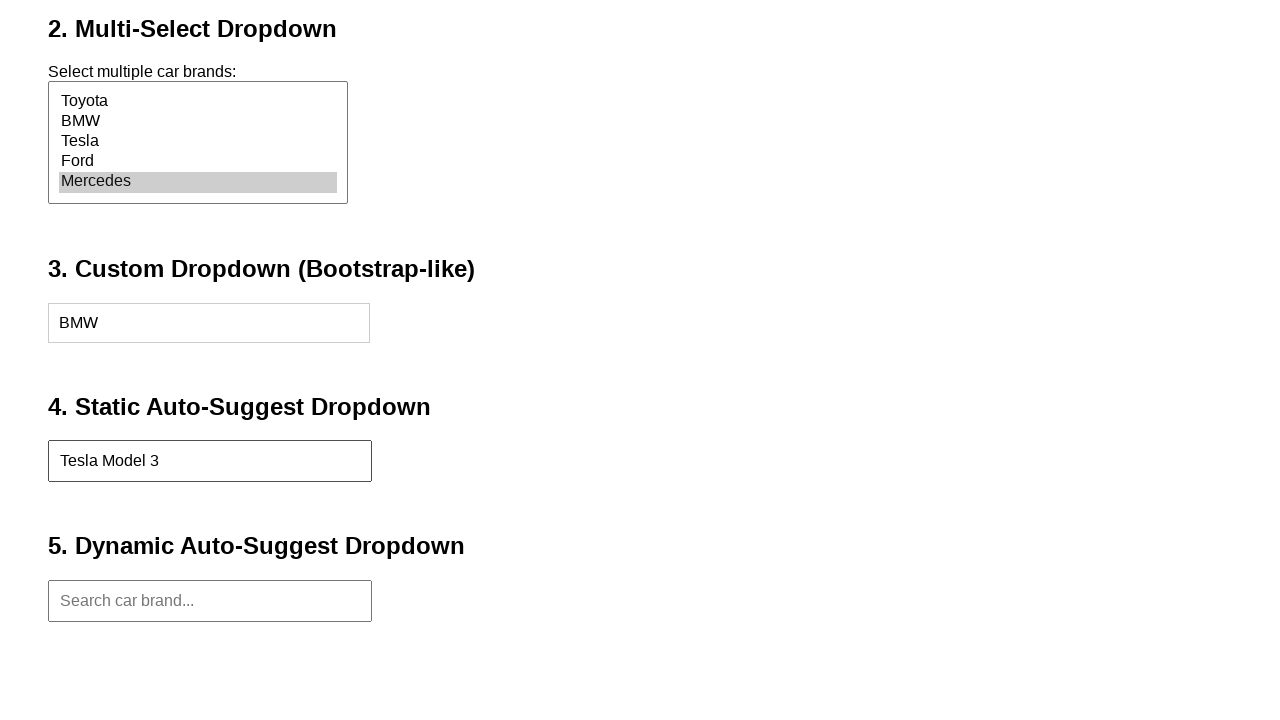

Typed 'Toyota' in dynamic auto-suggest field on #dynamicInput
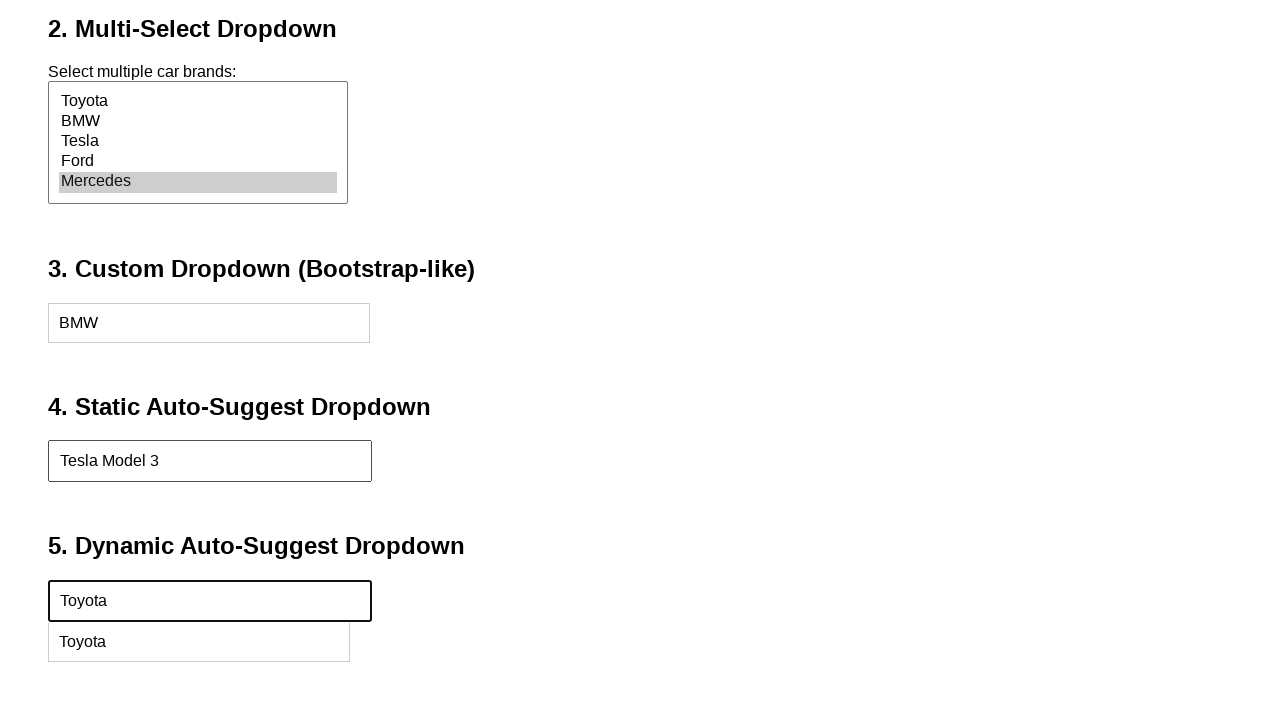

Selected 'Toyota' from dynamic suggestions at (199, 642) on #dynamicSuggestions div.suggestion-item:text('Toyota')
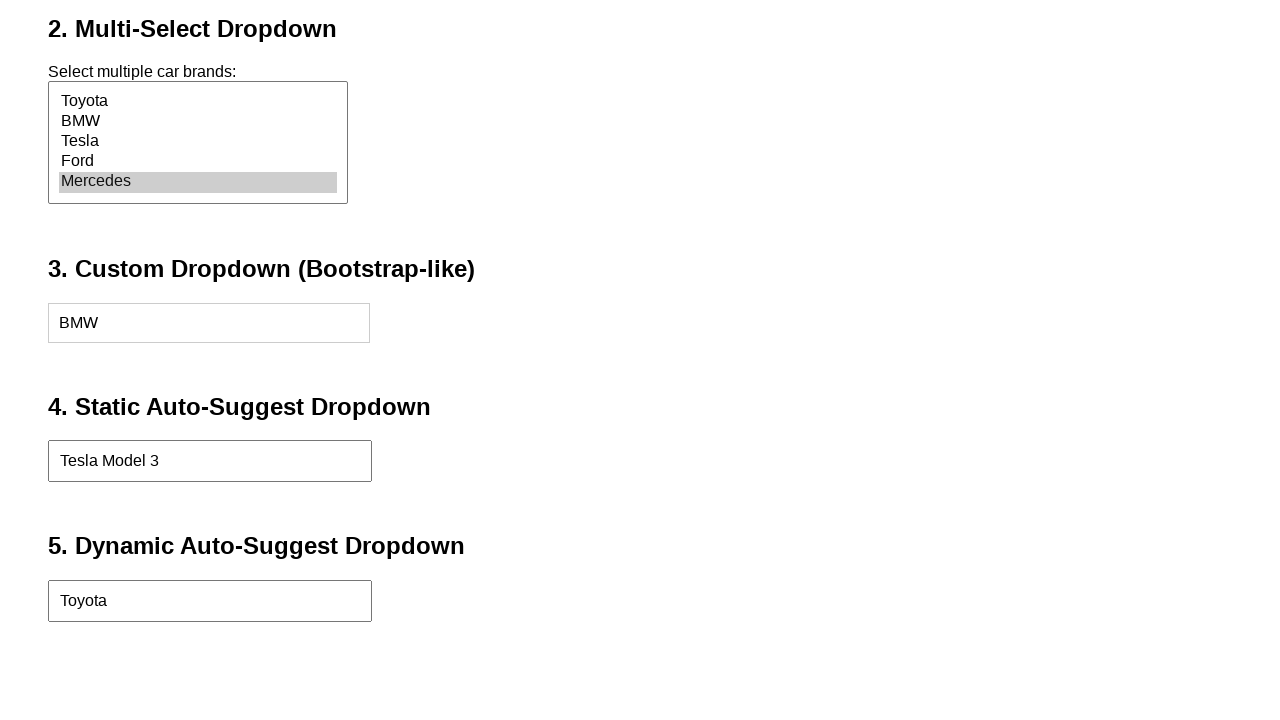

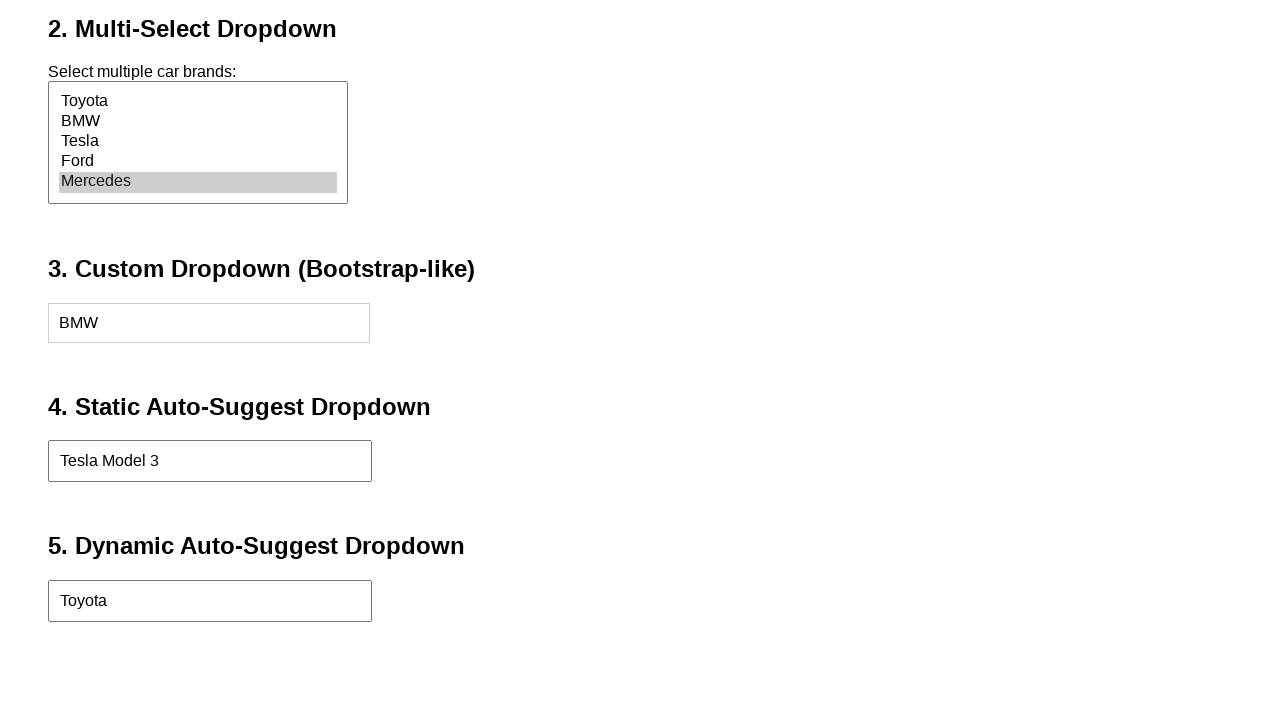